Tests browser alert handling by clicking a button that triggers an alert, verifying the alert text, and accepting the alert.

Starting URL: https://formy-project.herokuapp.com/switch-window

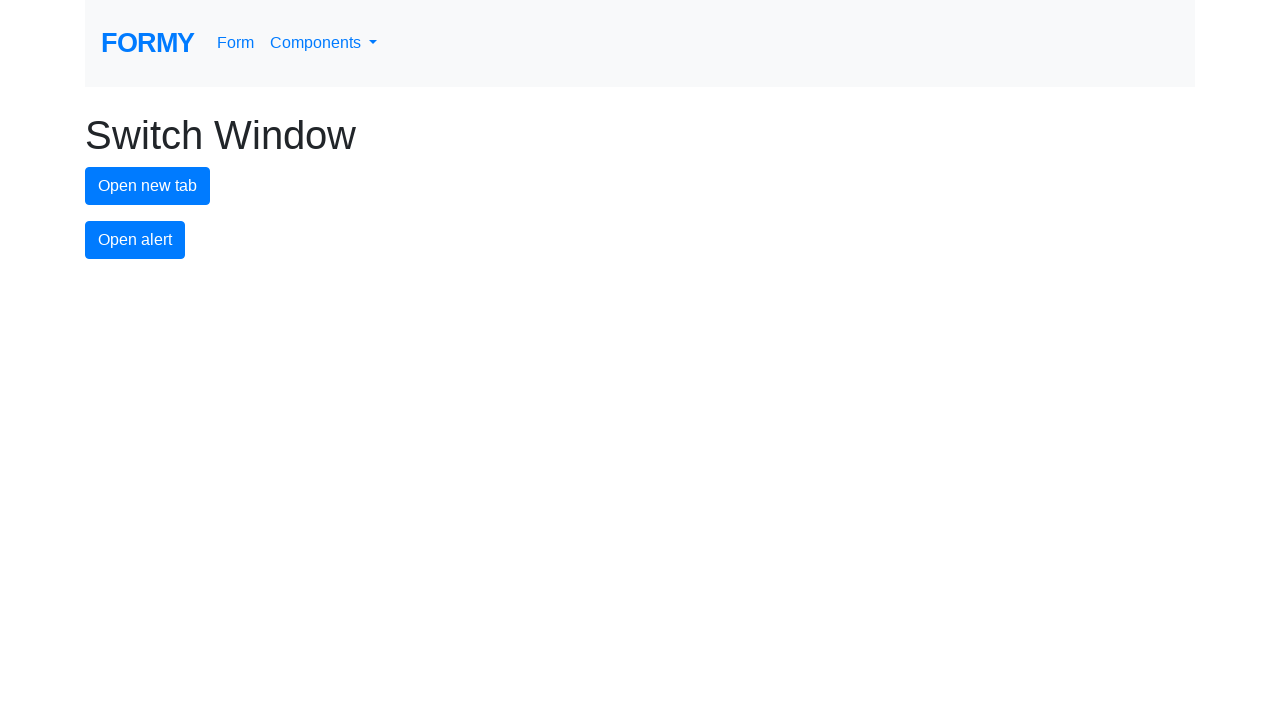

Clicked alert button to trigger alert dialog at (135, 240) on #alert-button
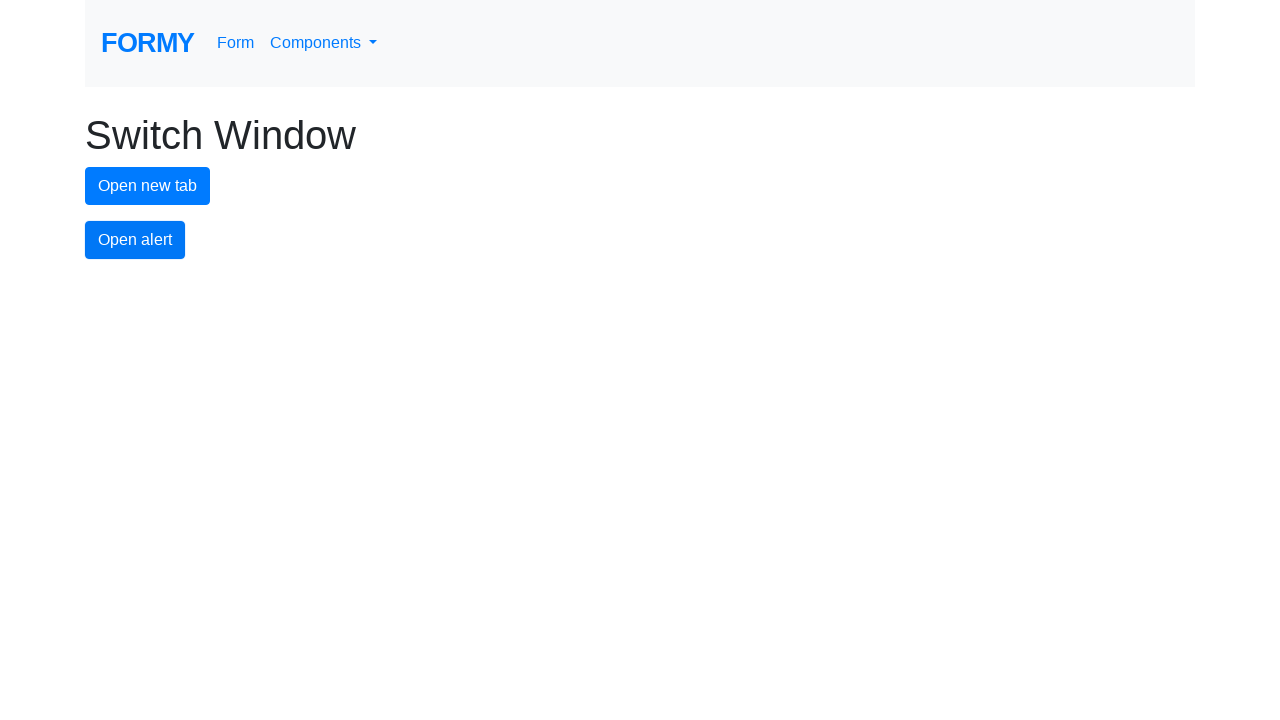

Set up dialog handler to accept alerts
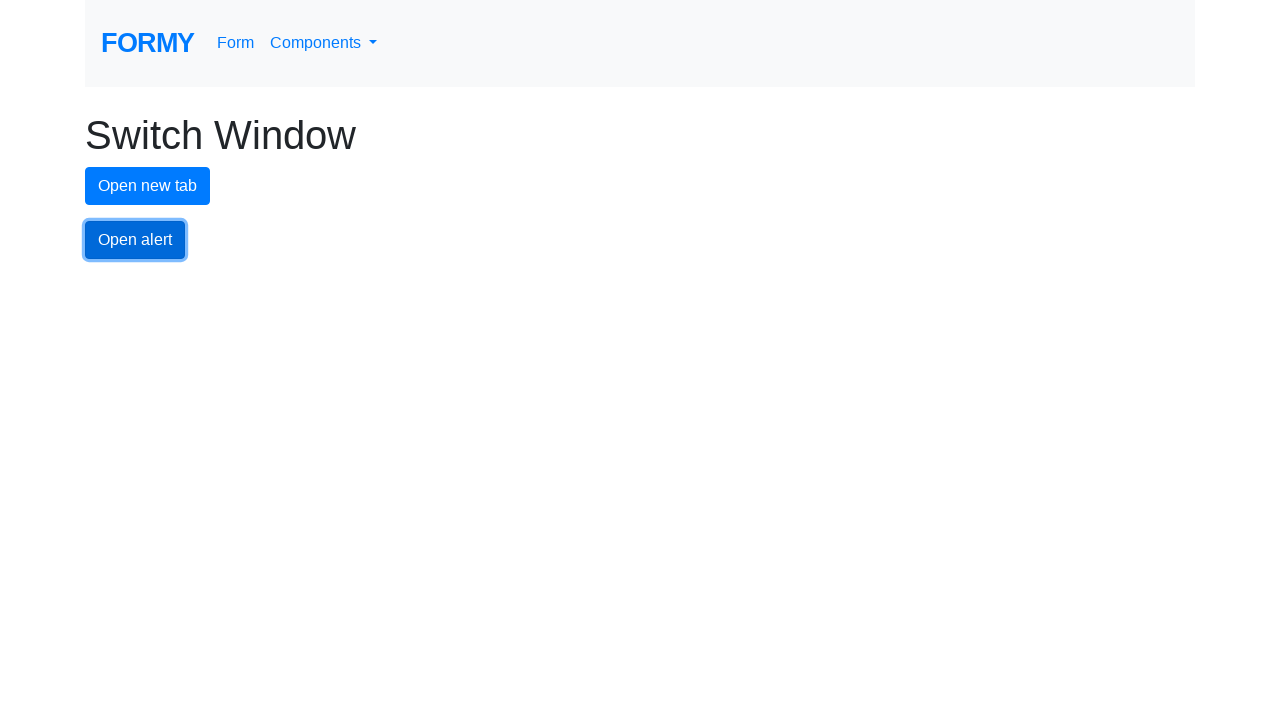

Configured dialog handler to verify alert text 'This is a test alert!' and accept
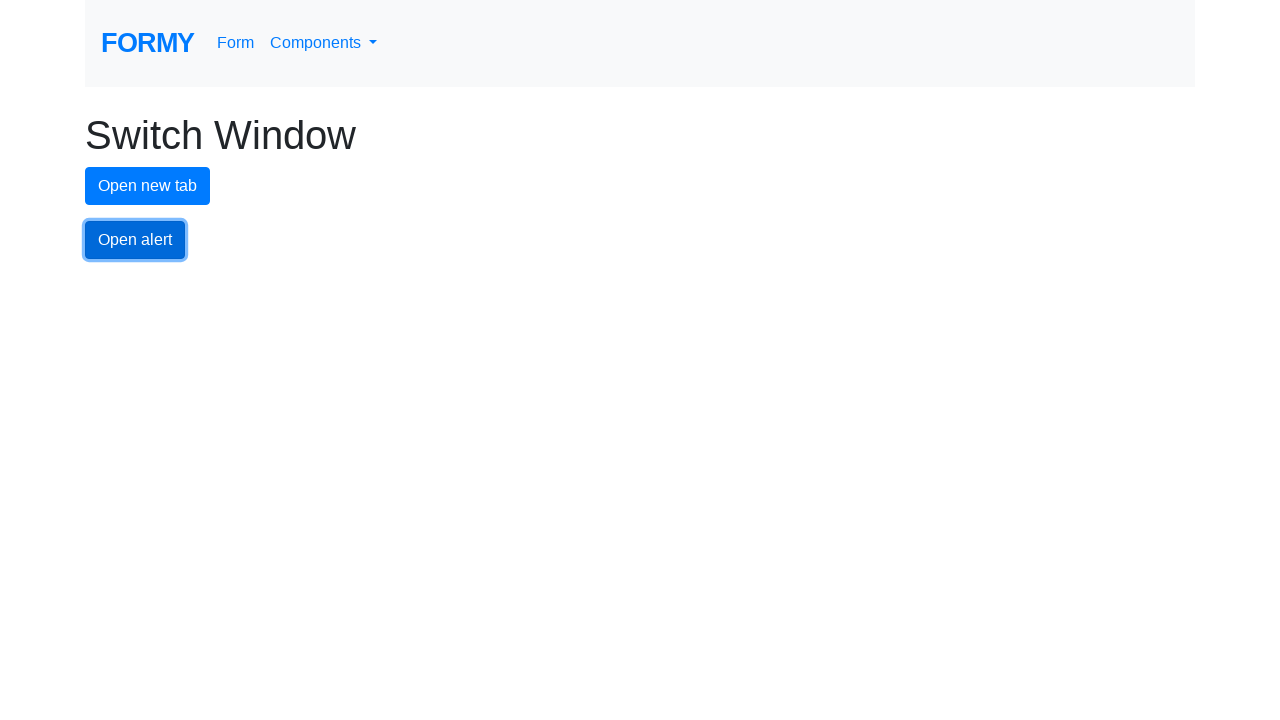

Clicked alert button again with dialog handler active at (135, 240) on #alert-button
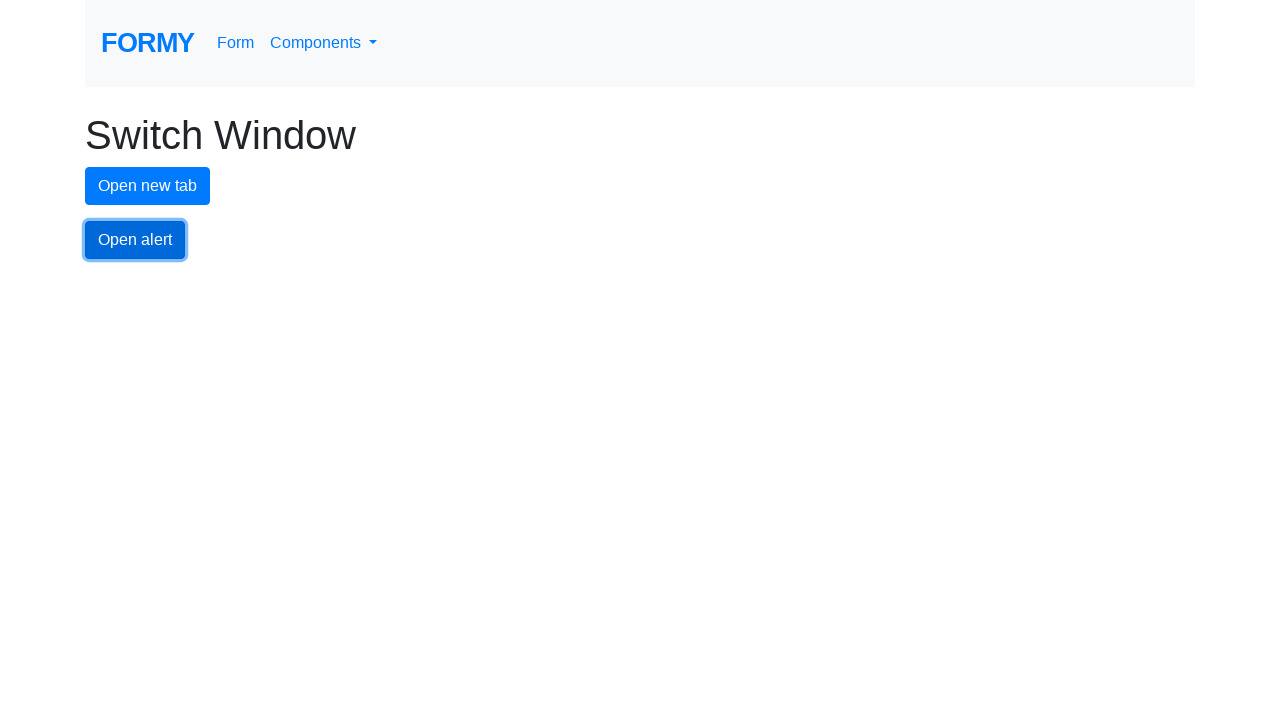

Waited for alert to be processed
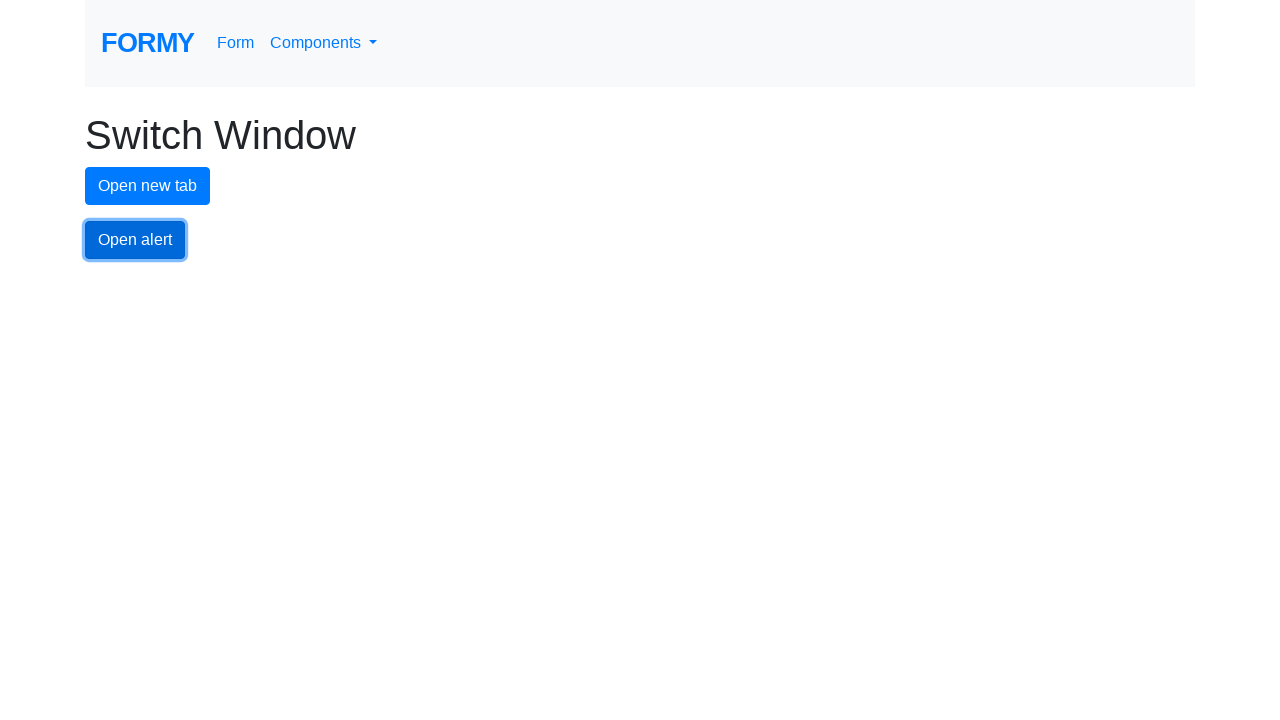

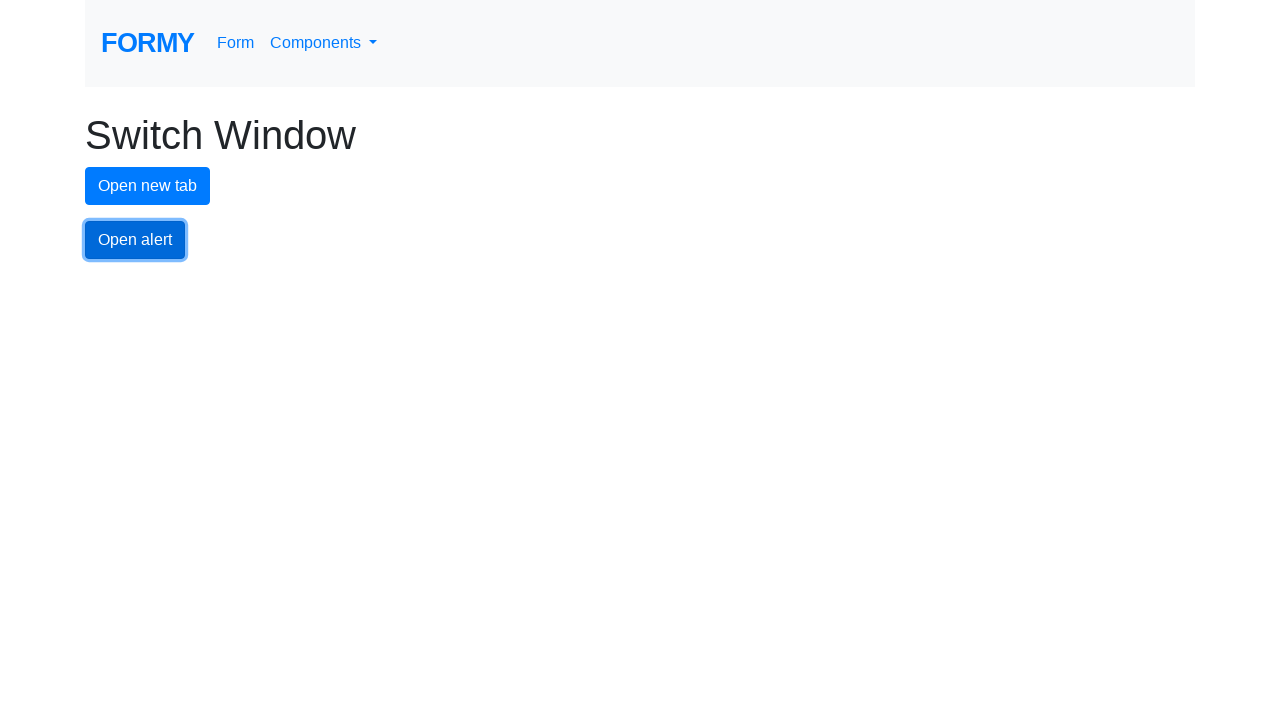